Tests scrolling functionality on a form by scrolling to a name field and filling in name and date inputs

Starting URL: https://formy-project.herokuapp.com/scroll

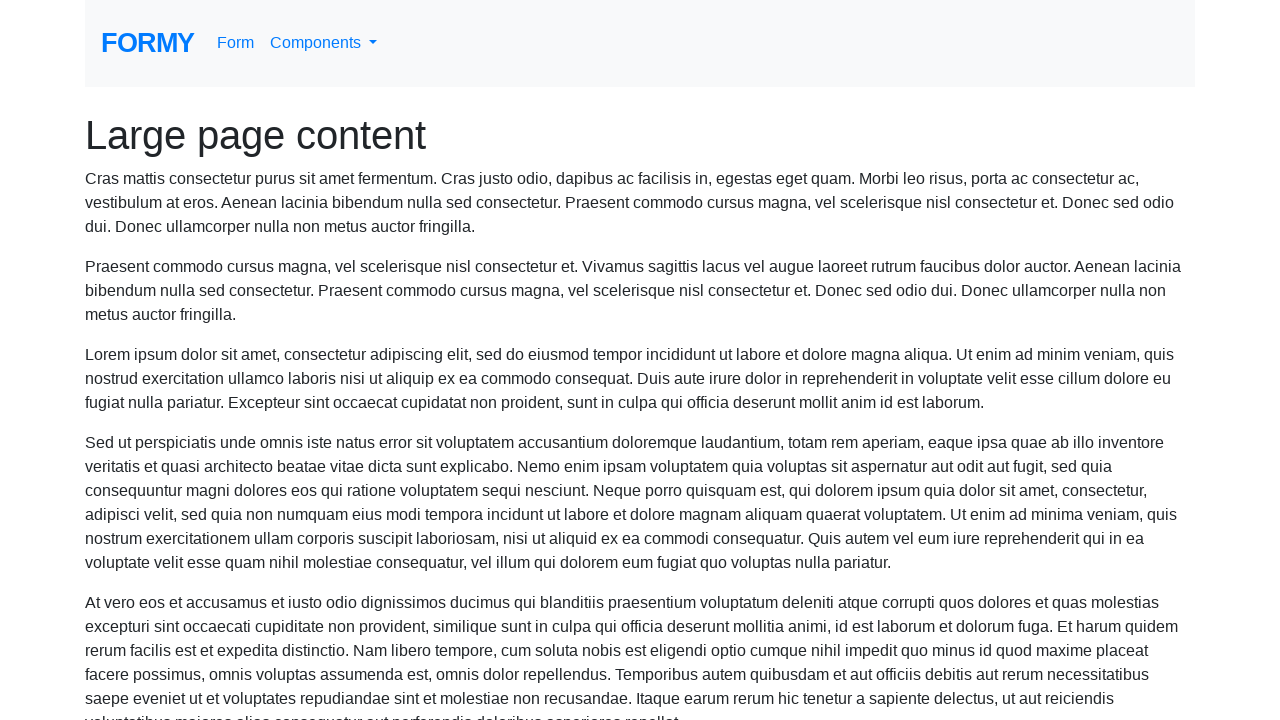

Scrolled to name field
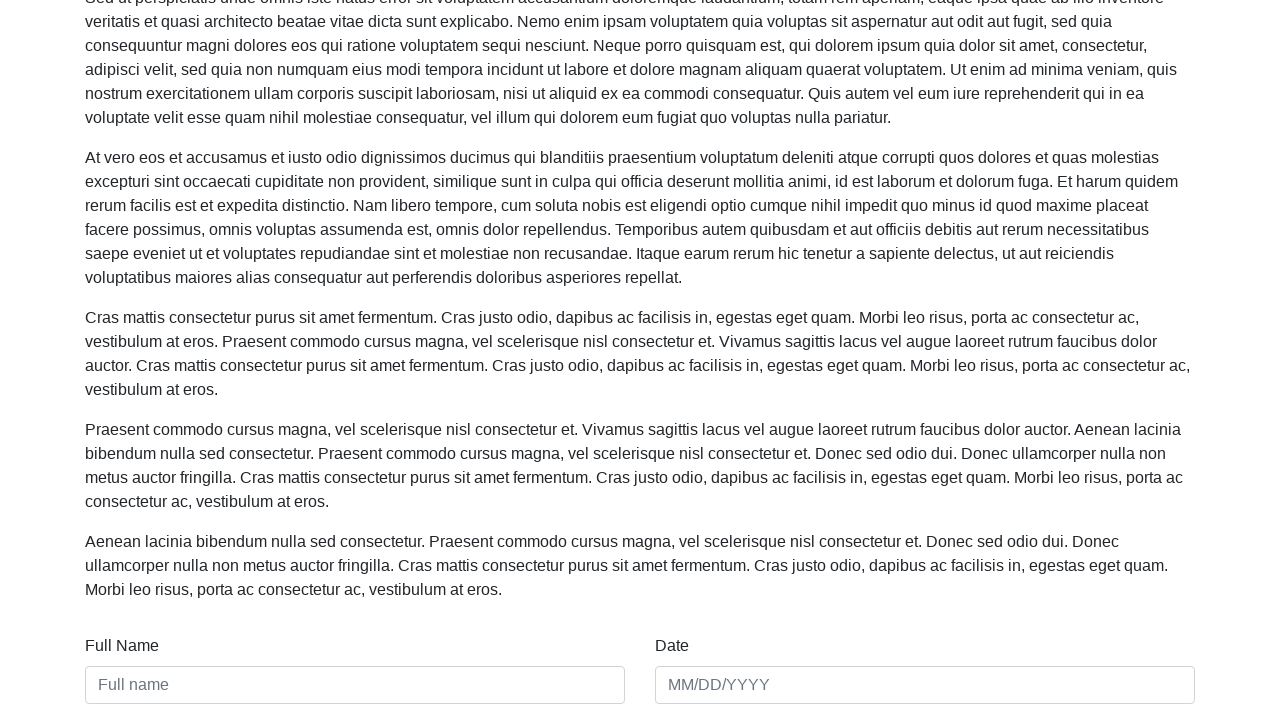

Filled name field with 'Musa Alisar' on #name
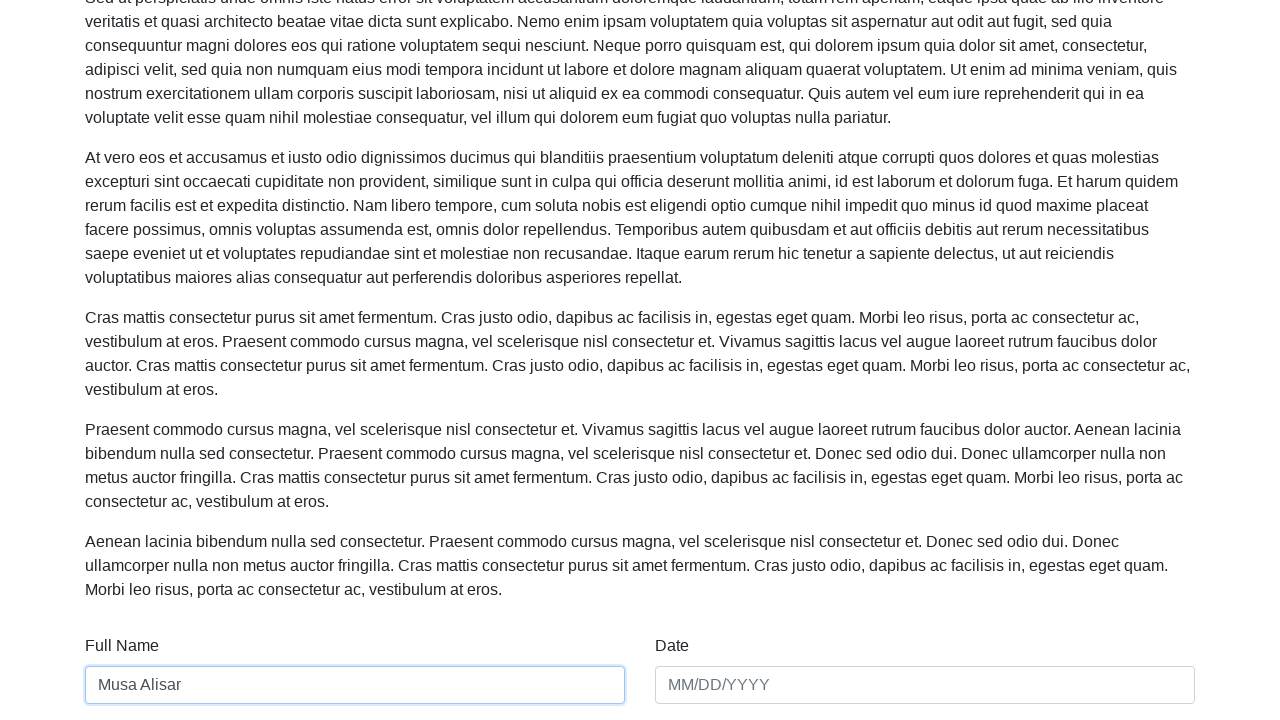

Filled date field with '02/01/2021' on #date
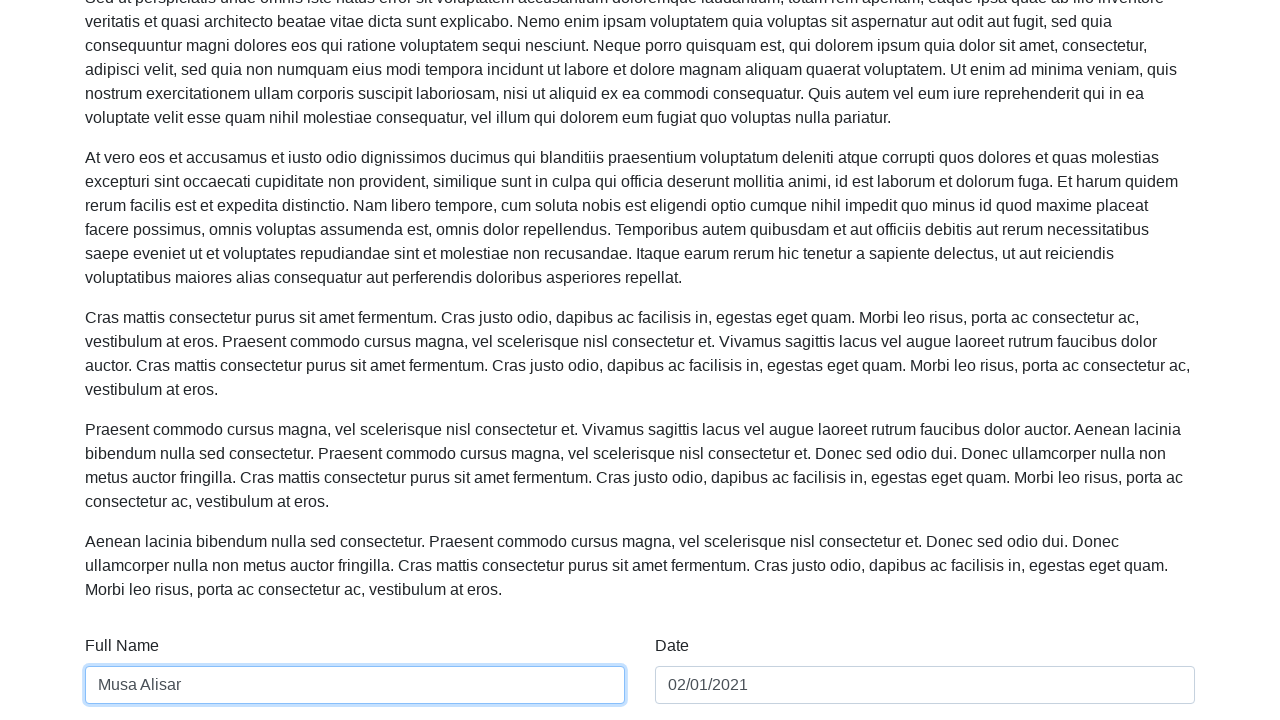

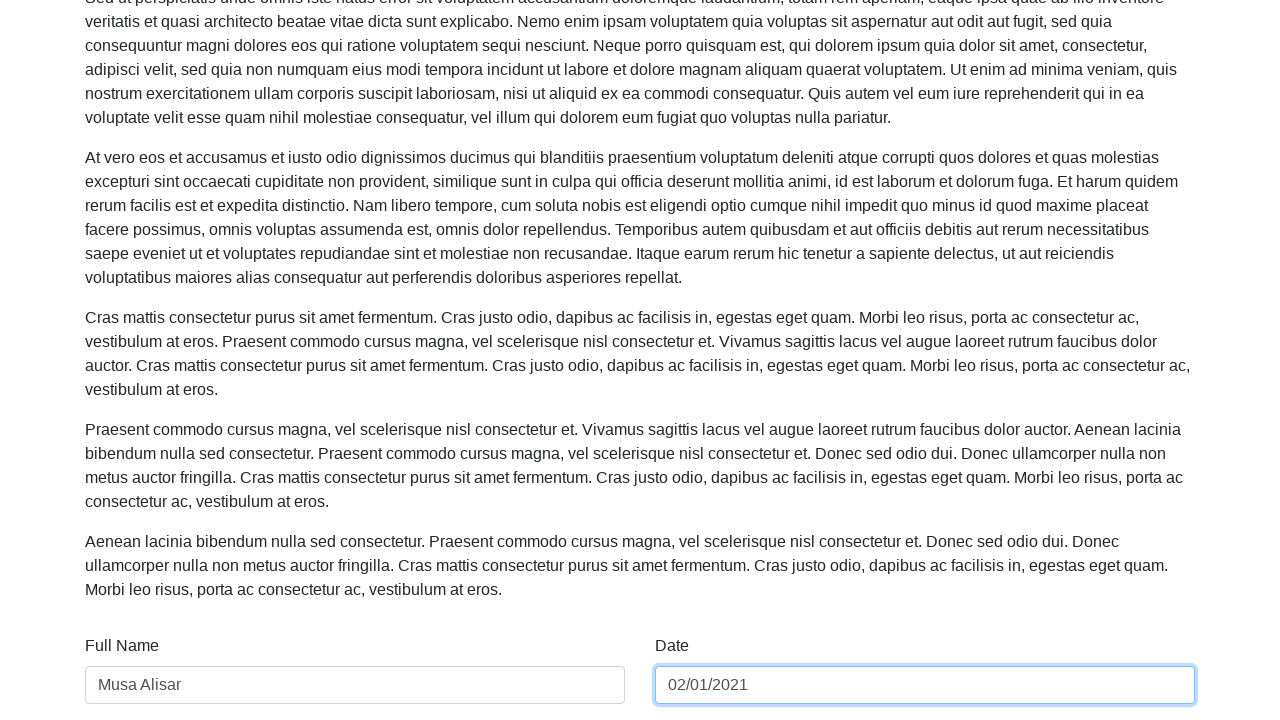